Verifies that the carousel is displayed on the homepage

Starting URL: https://www.demoblaze.com/

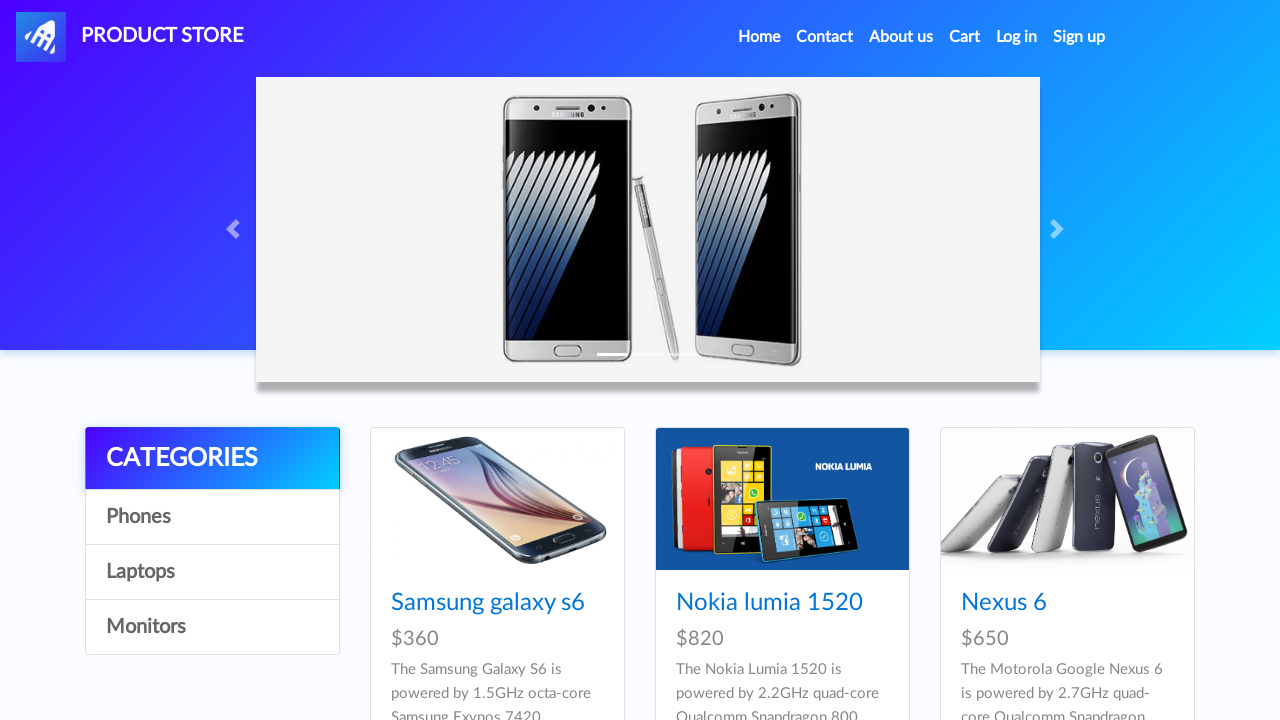

Located carousel element with ID 'carouselExampleIndicators'
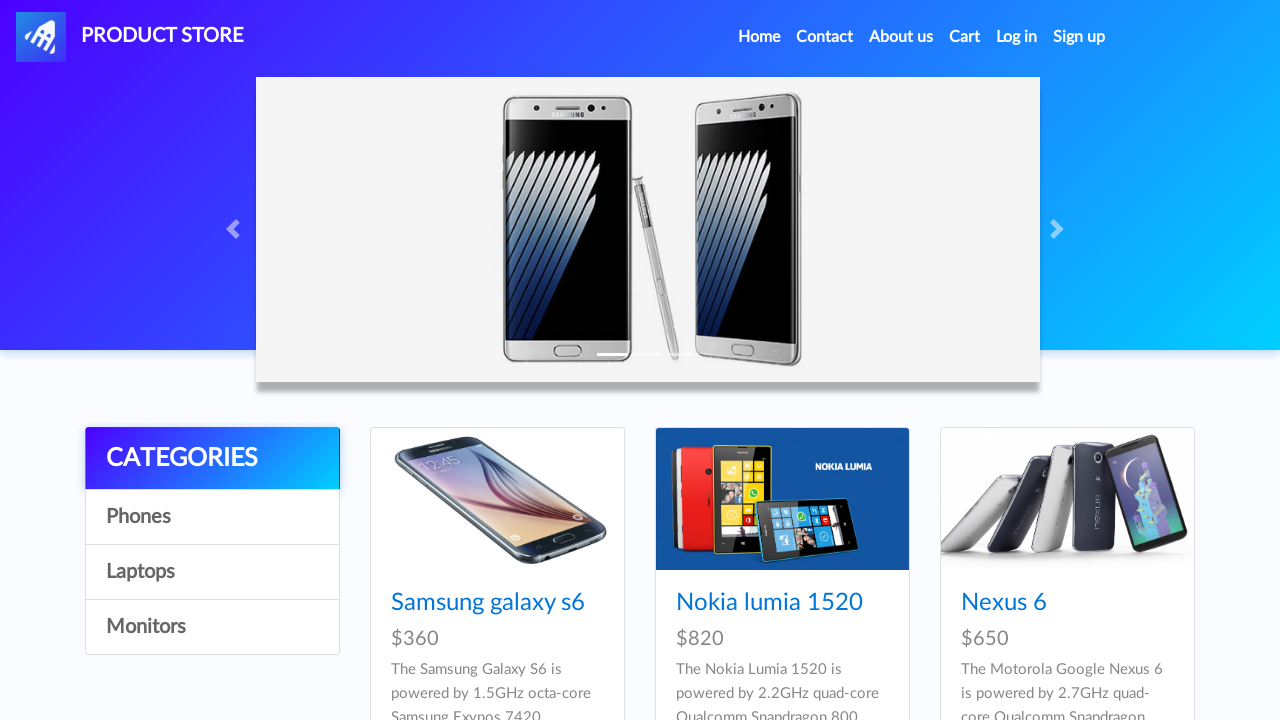

Verified that carousel is displayed on the homepage
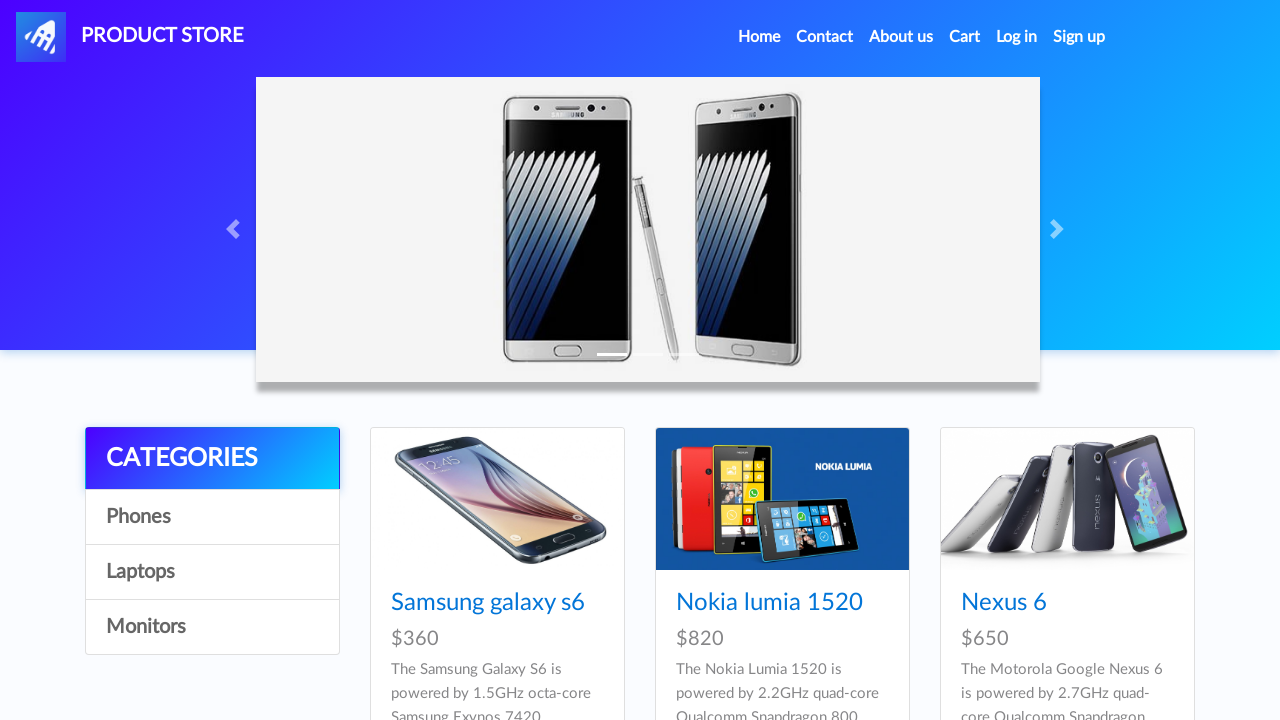

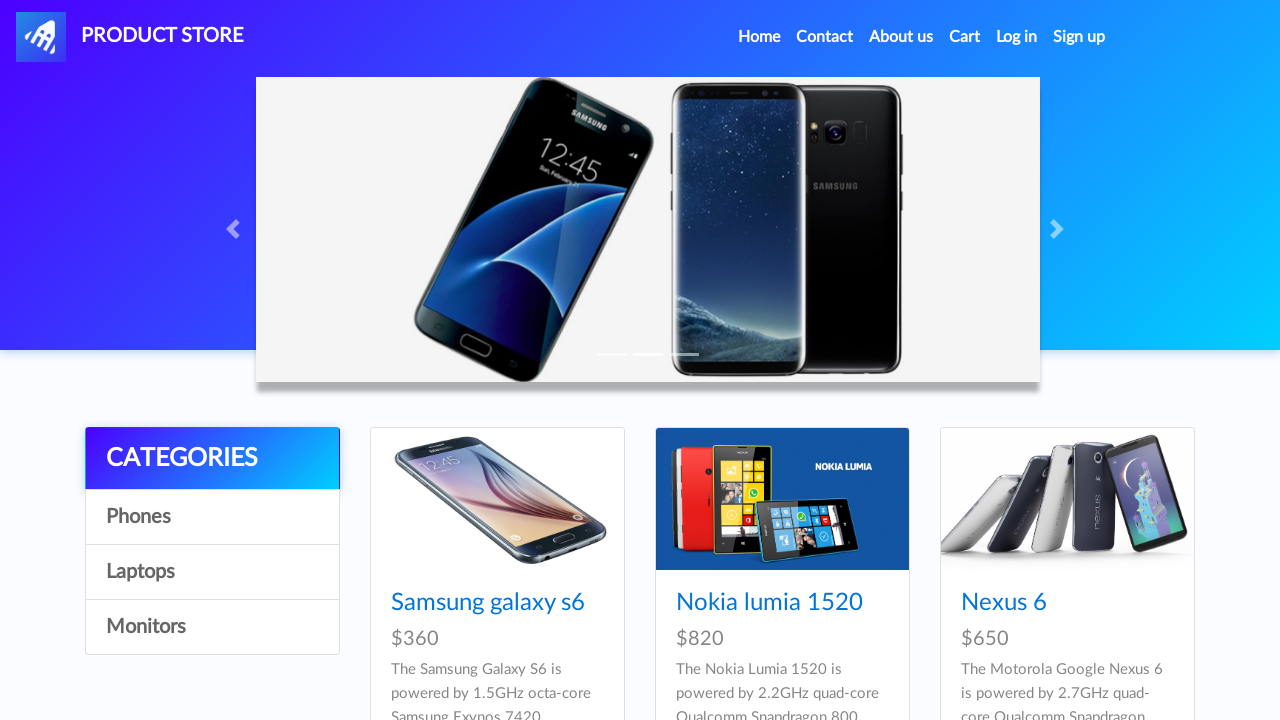